Tests iframe switching and drag-and-drop functionality on the jQuery UI droppable demo page, then navigates back to the main page by clicking the logo.

Starting URL: https://jqueryui.com/droppable/

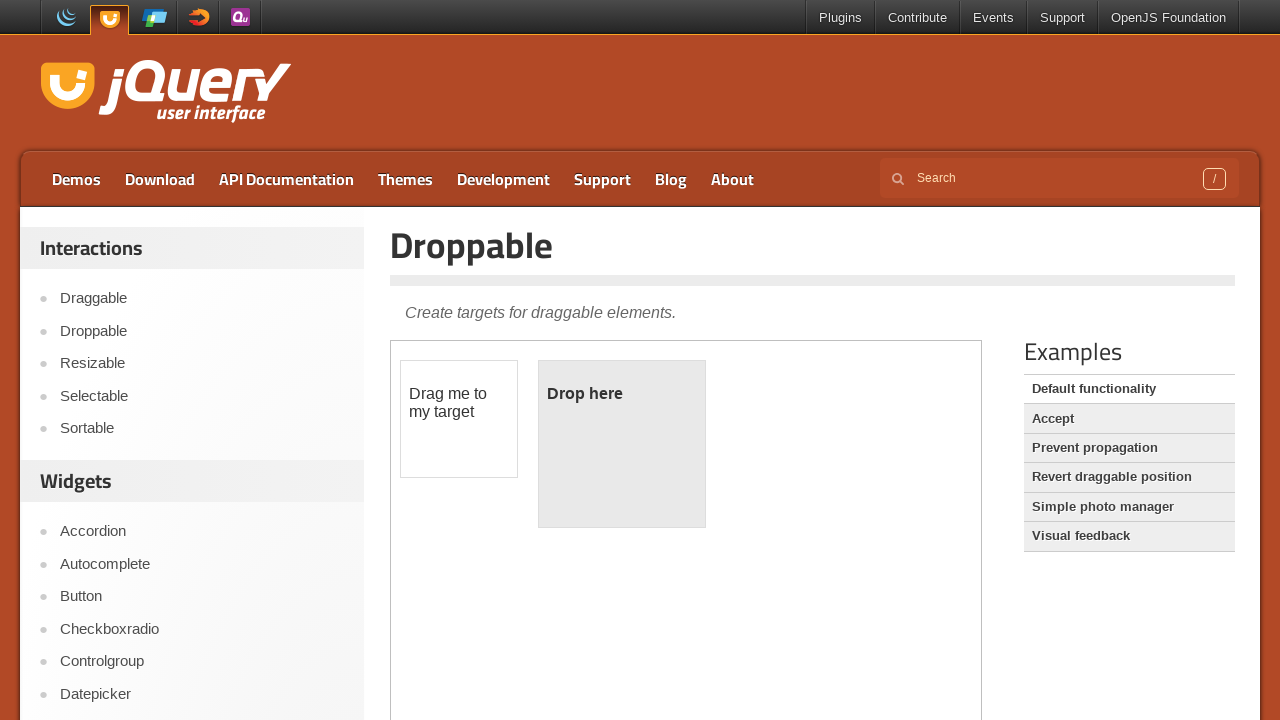

Located and switched to the demo iframe
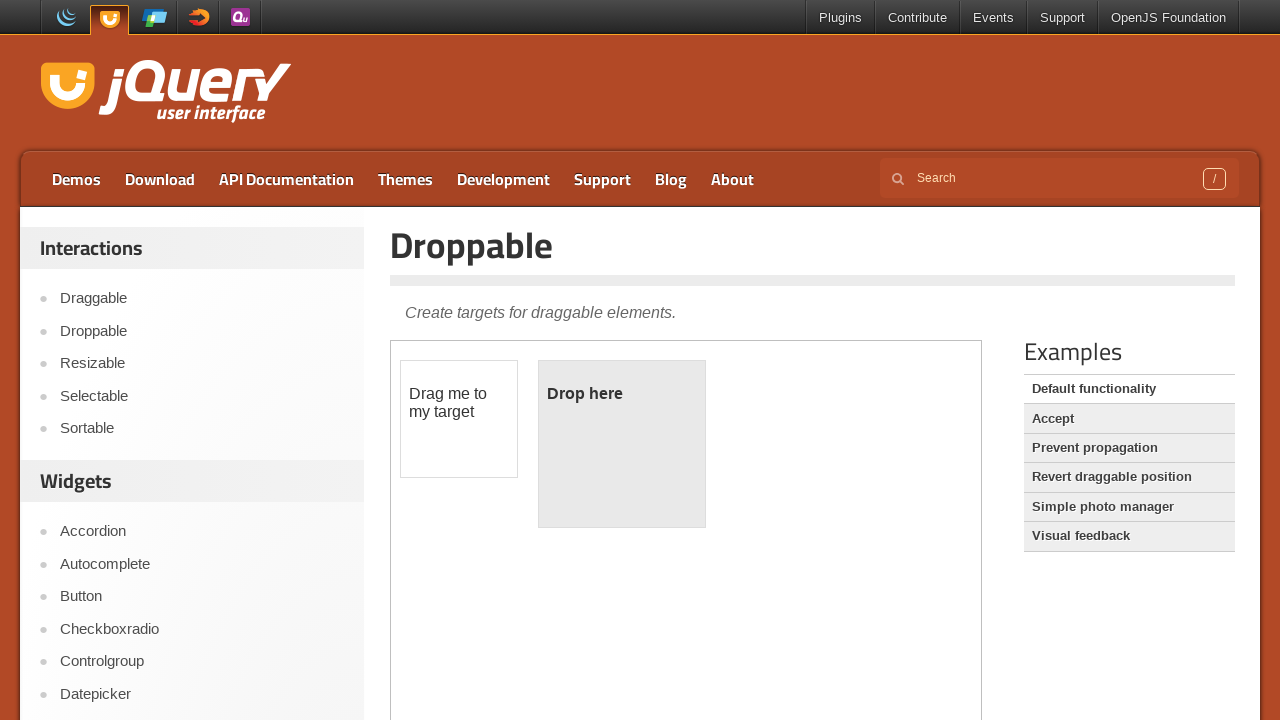

Located the draggable element within the iframe
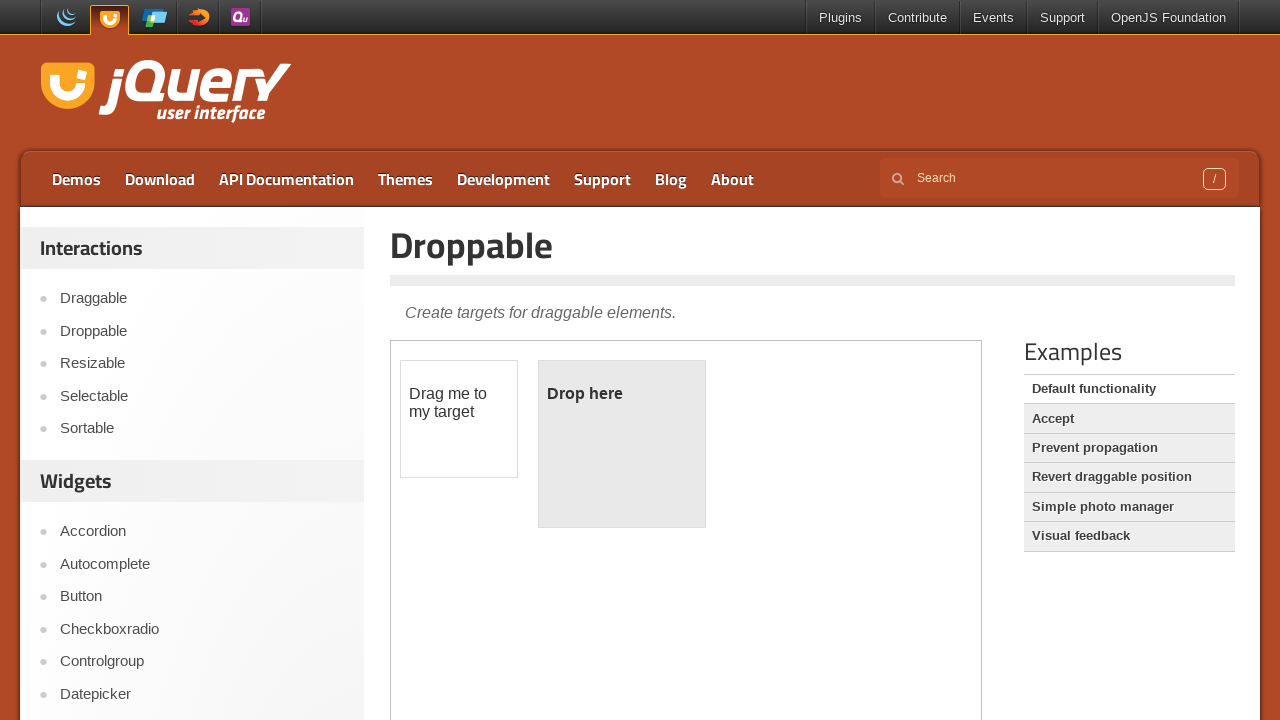

Located the droppable element within the iframe
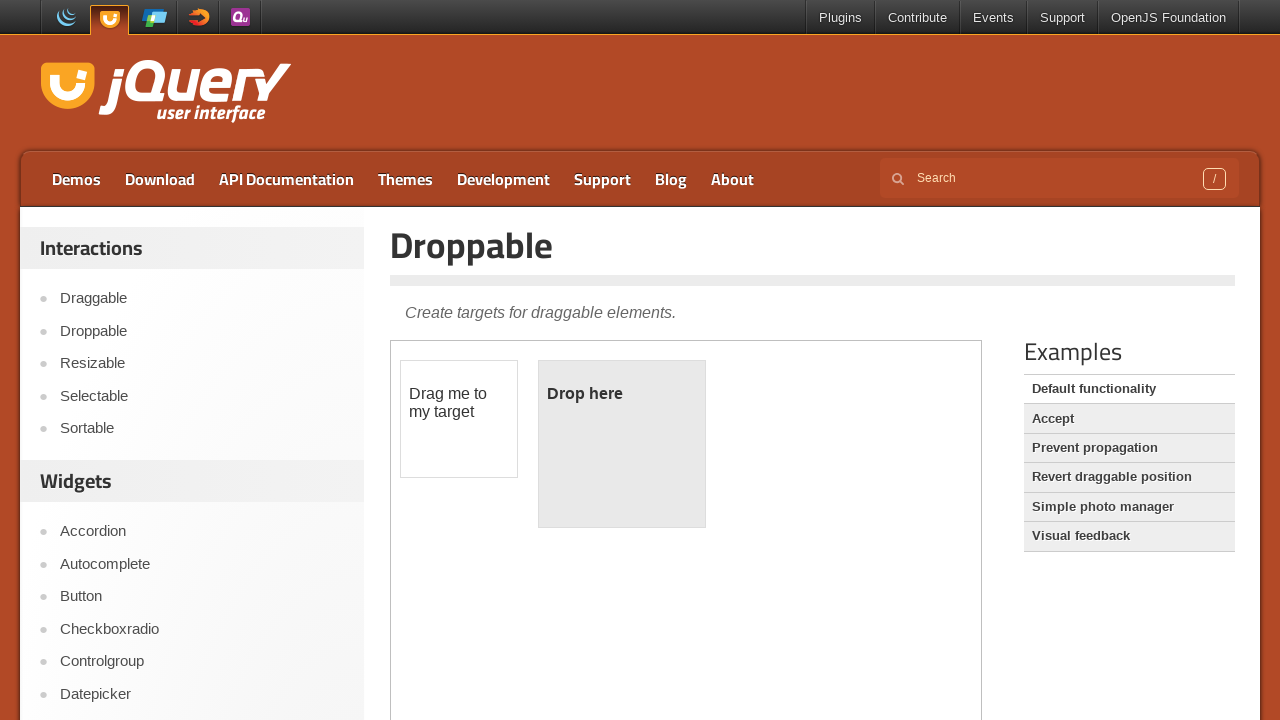

Dragged the draggable element onto the droppable element at (622, 444)
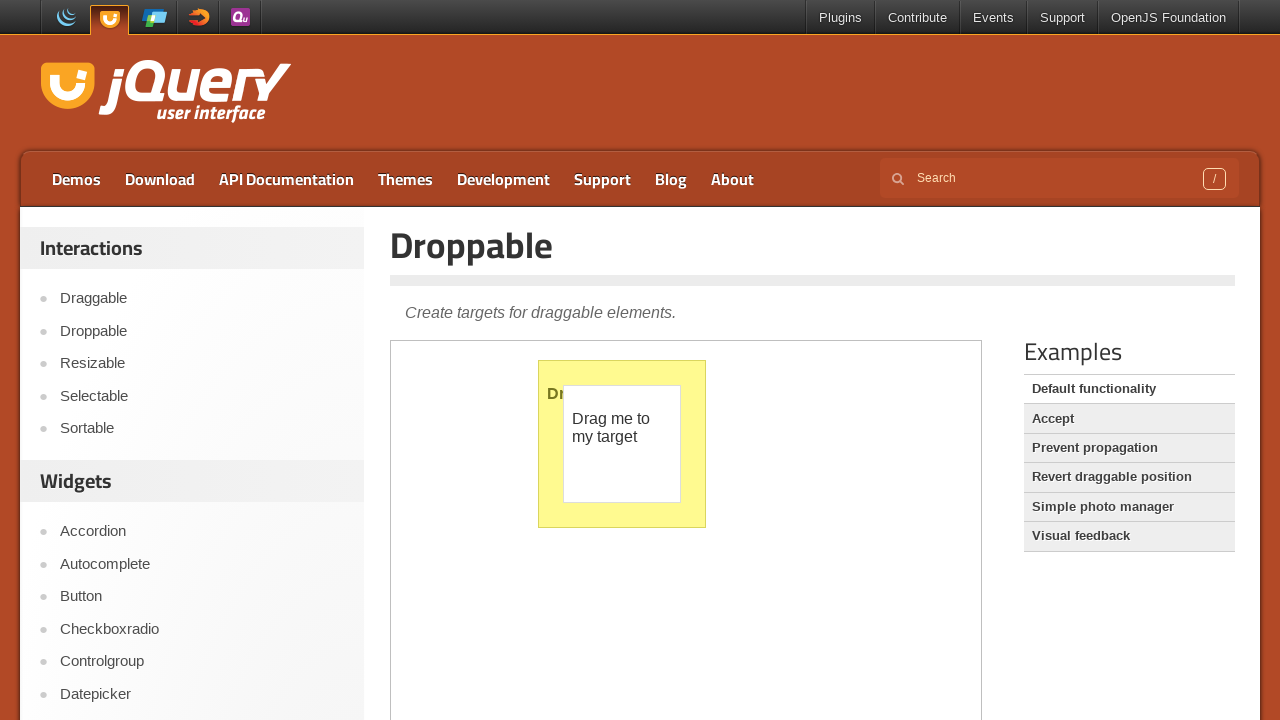

Clicked the logo link to navigate back to the main page at (166, 93) on .logo > a
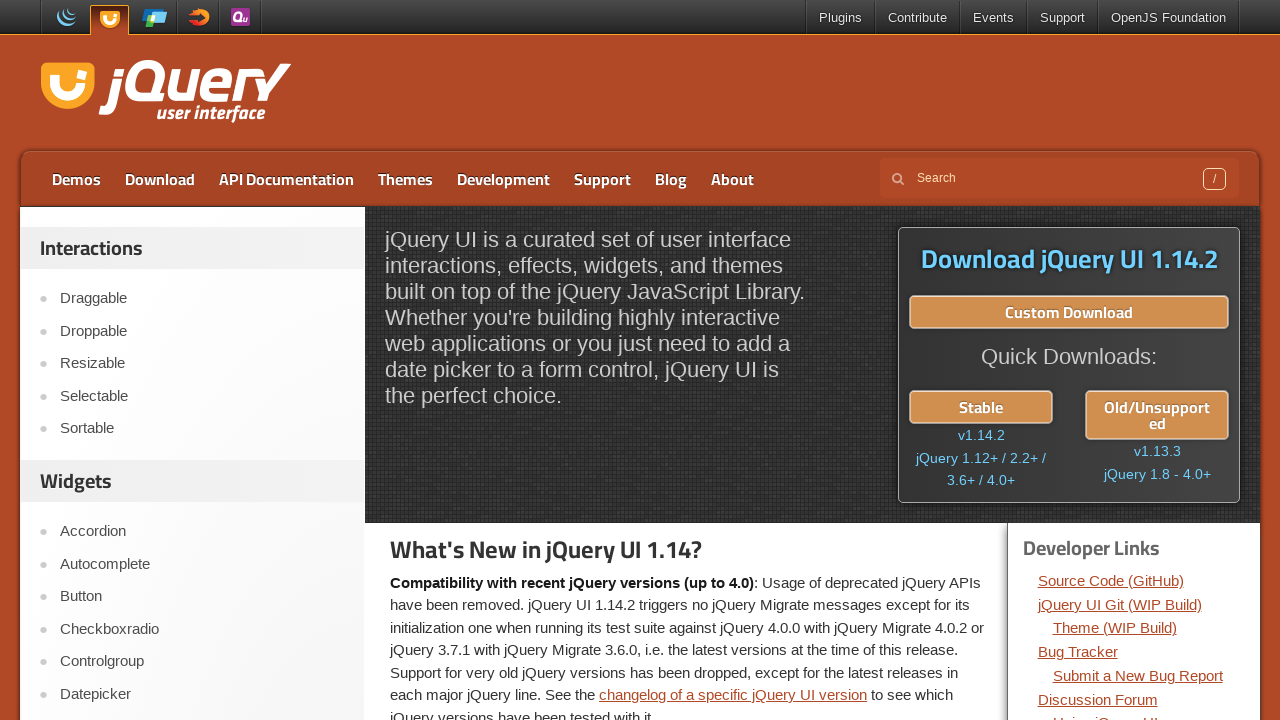

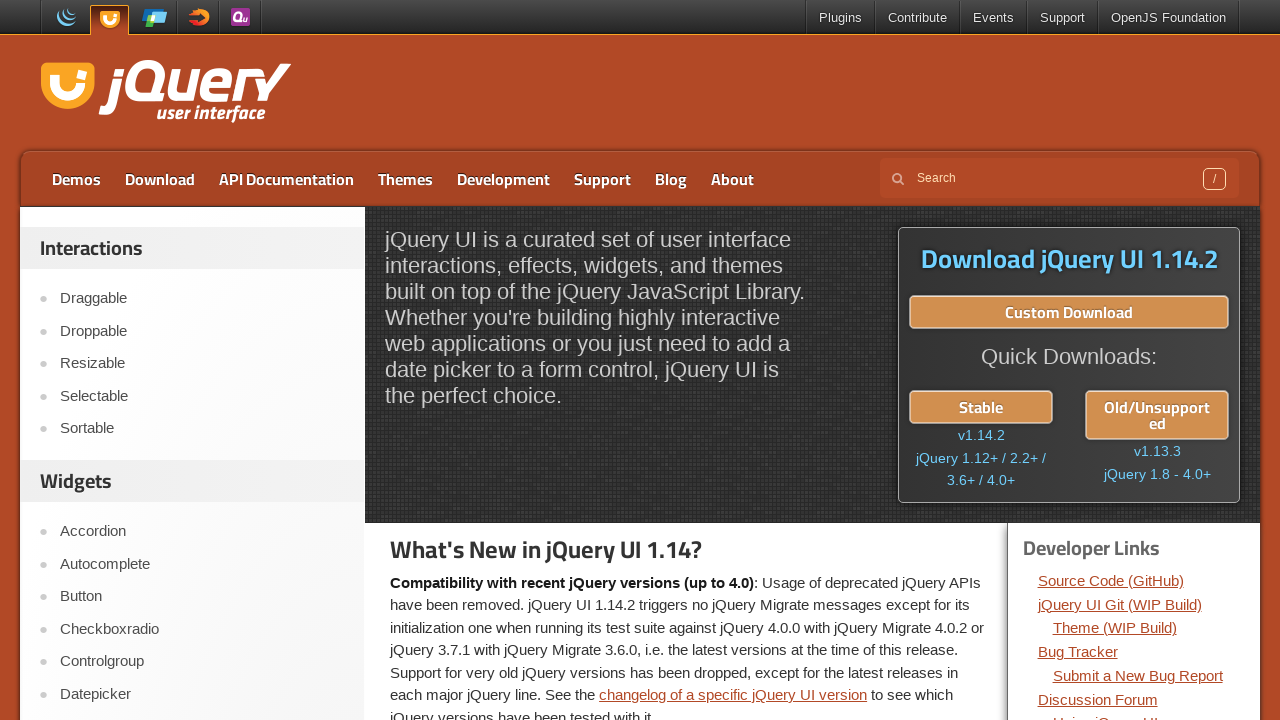